Tests form interaction using CSS selectors including ID, placeholder attribute, and combined selectors

Starting URL: https://formy-project.herokuapp.com/autocomplete

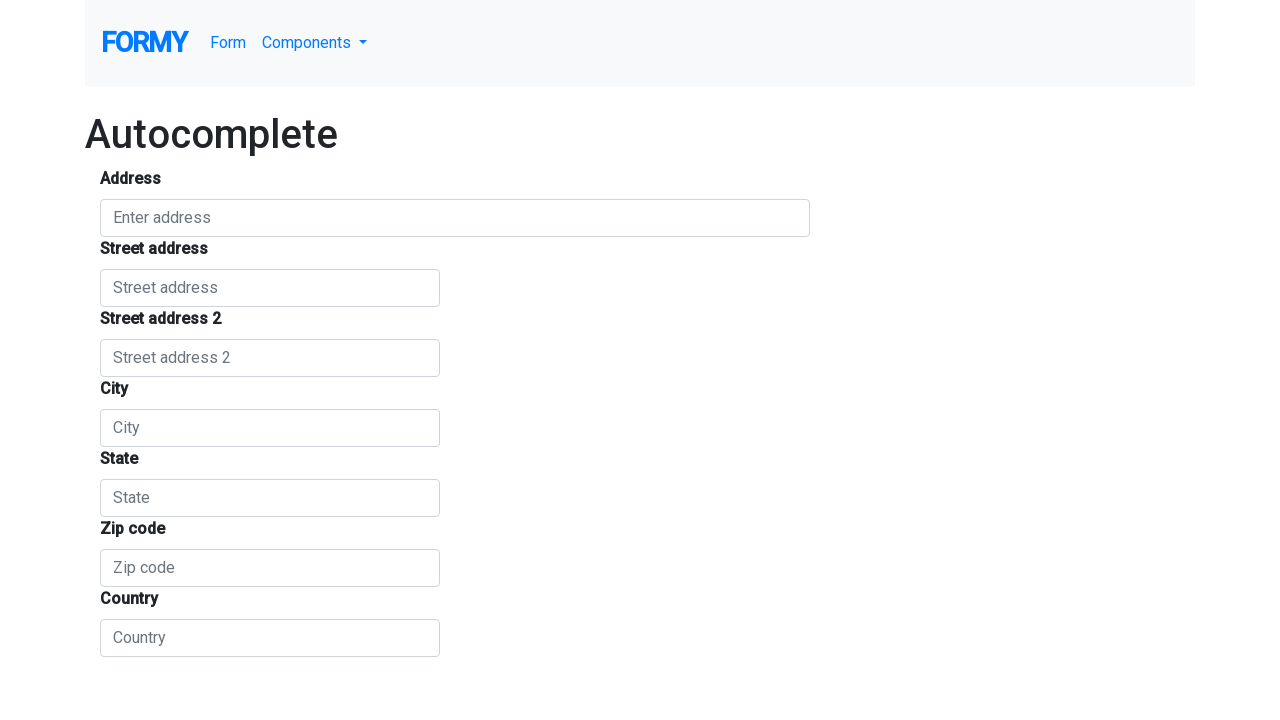

Filled autocomplete field with 'Bariera Vilcii' using ID selector on input#autocomplete
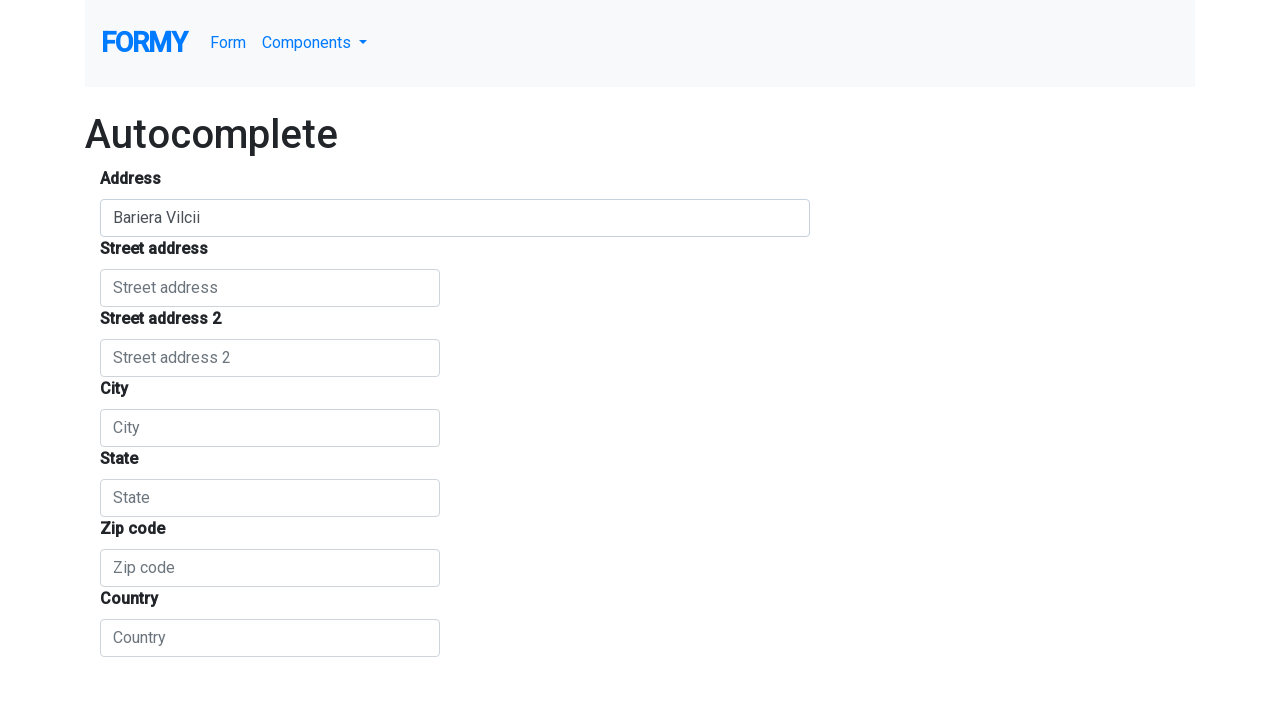

Filled city field with 'Constanta' using placeholder attribute selector on input[placeholder='City']
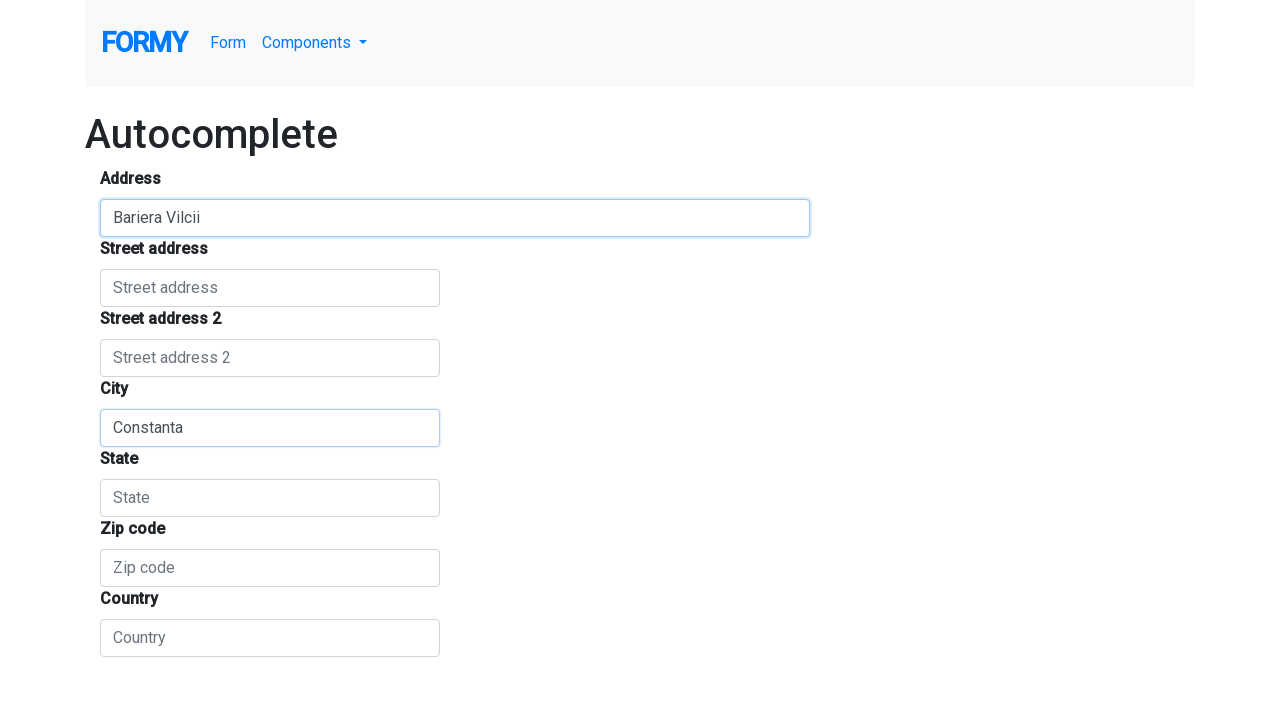

Filled city field with 'Craiova' using combined div descendant selector on div input[placeholder='City']
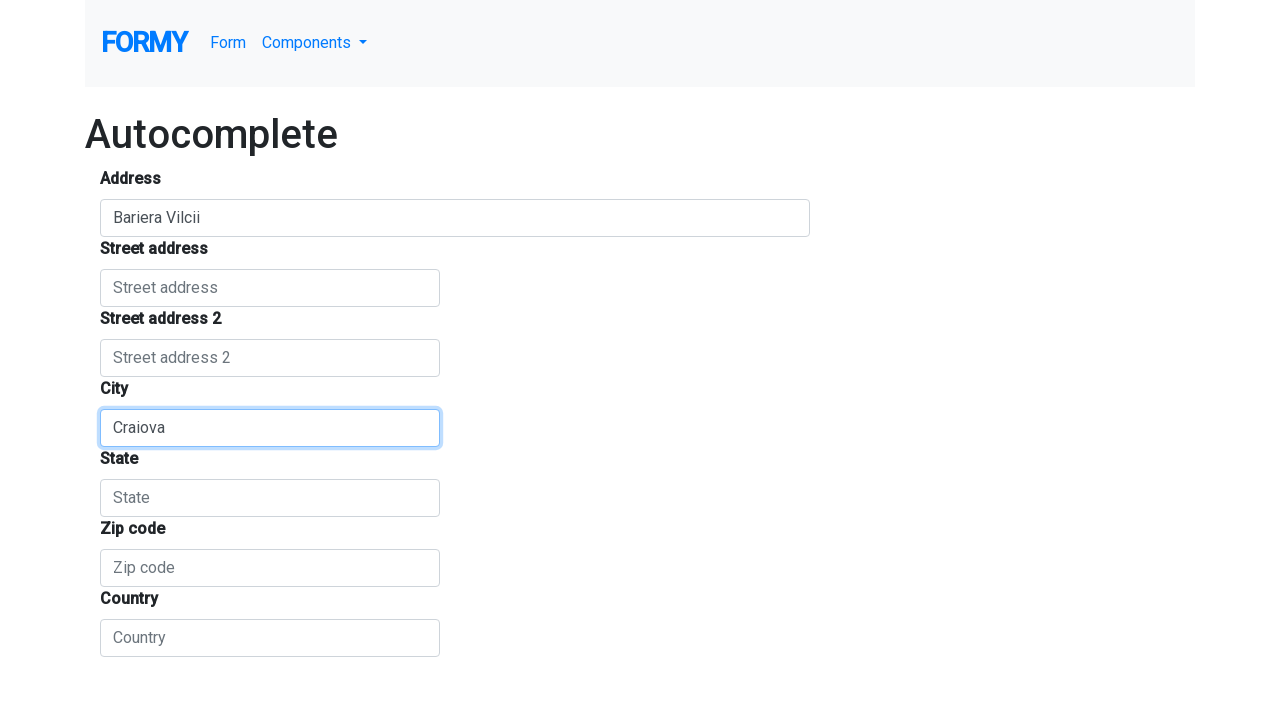

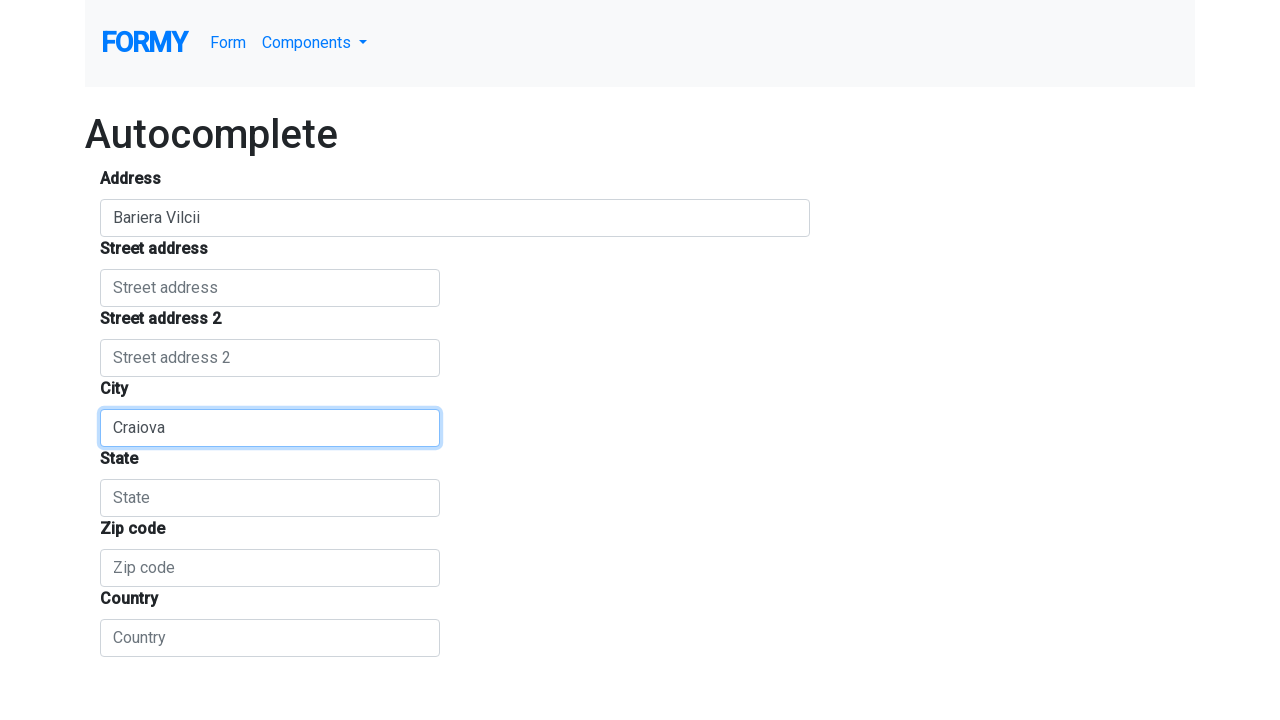